Tests the Python.org search functionality by entering "pycon" as a search query and verifying that results are returned

Starting URL: http://www.python.org

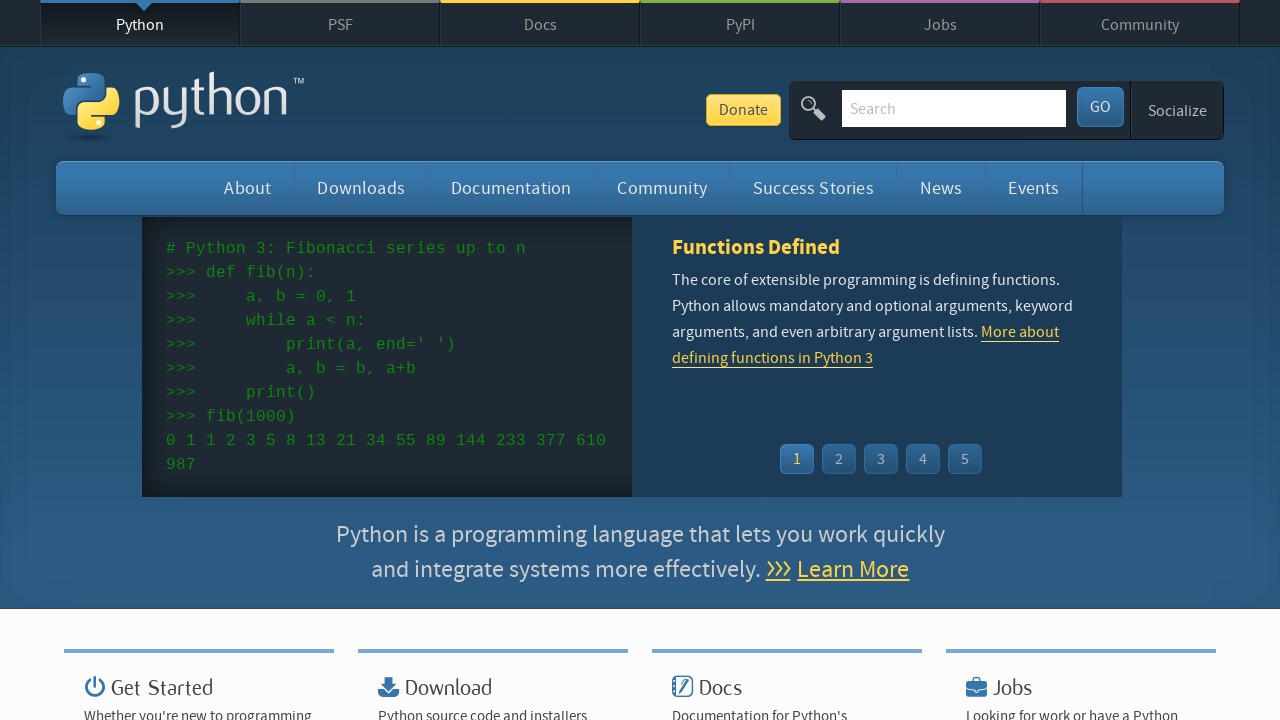

Verified 'Python' is in page title
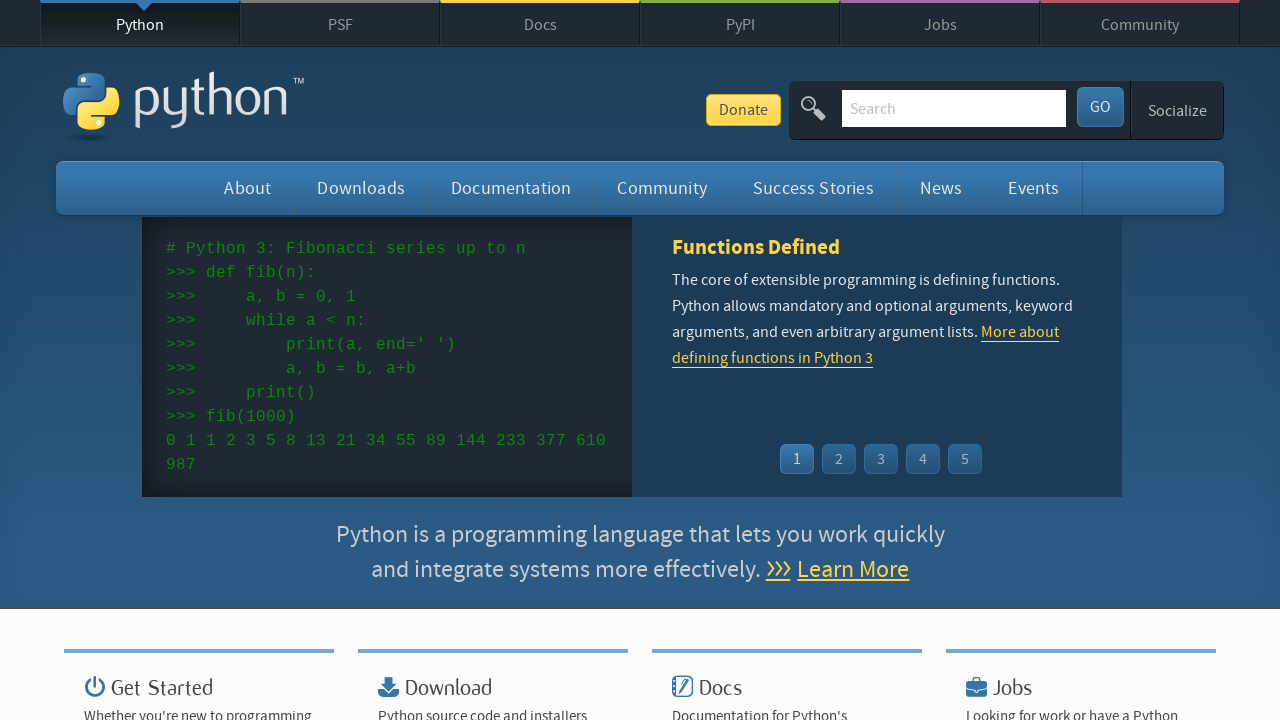

Filled search box with 'pycon' on input[name='q']
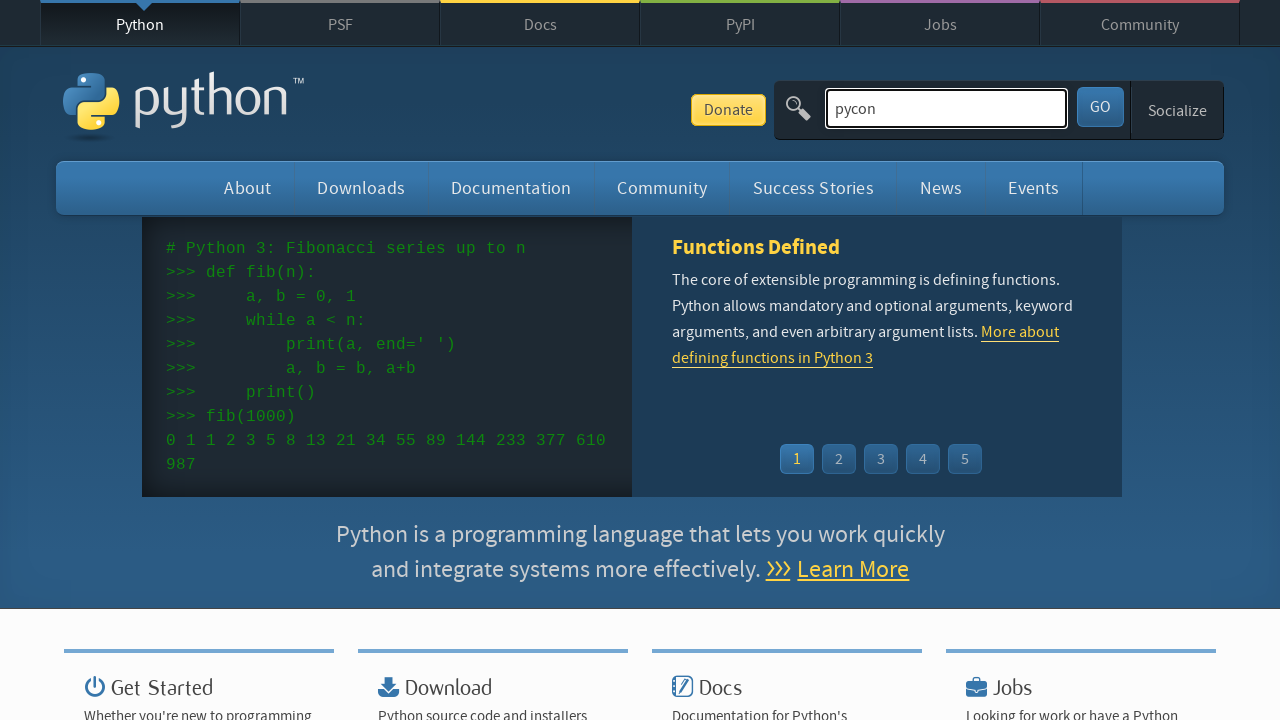

Pressed Enter to submit search query on input[name='q']
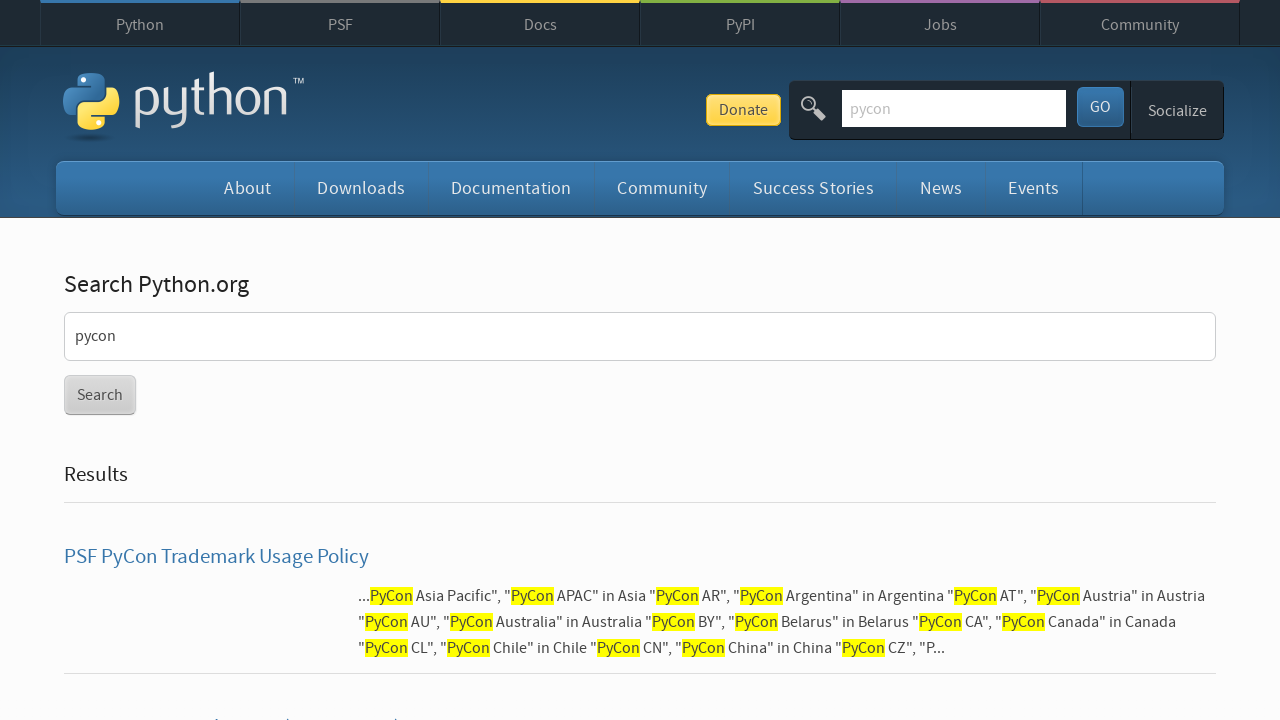

Waited for page to reach network idle state
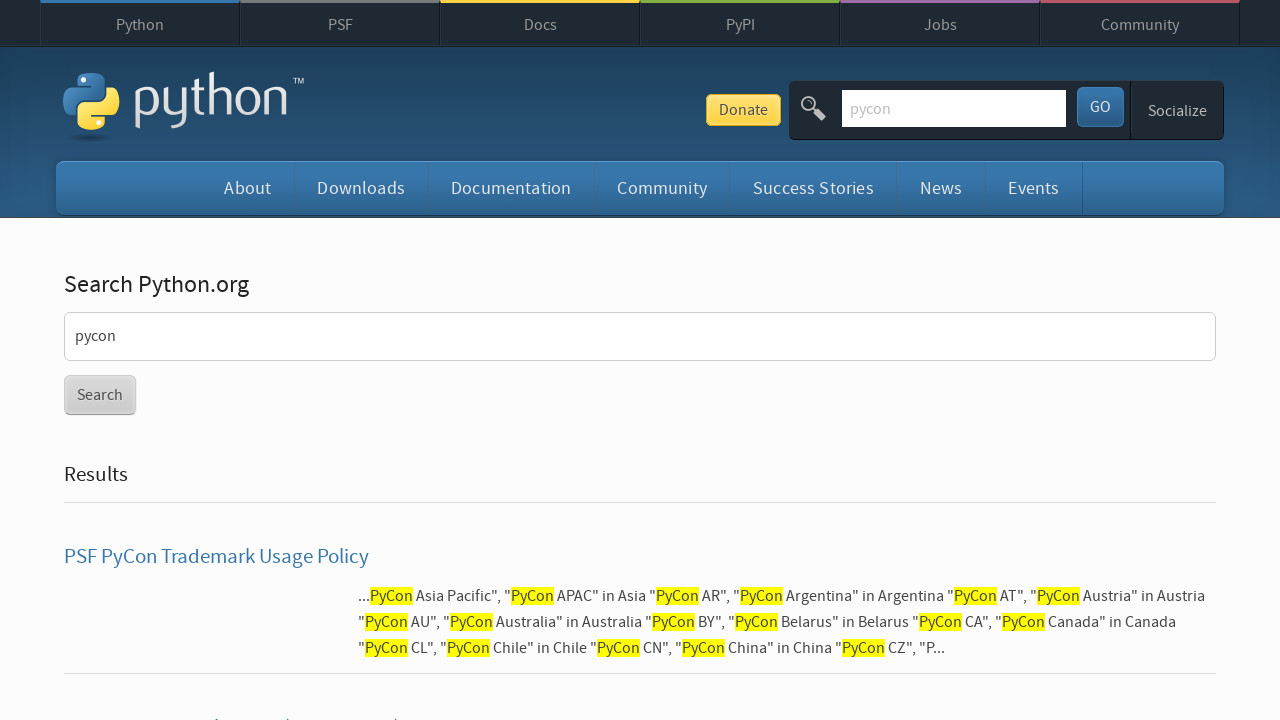

Verified that search results were returned (no 'No results found' message)
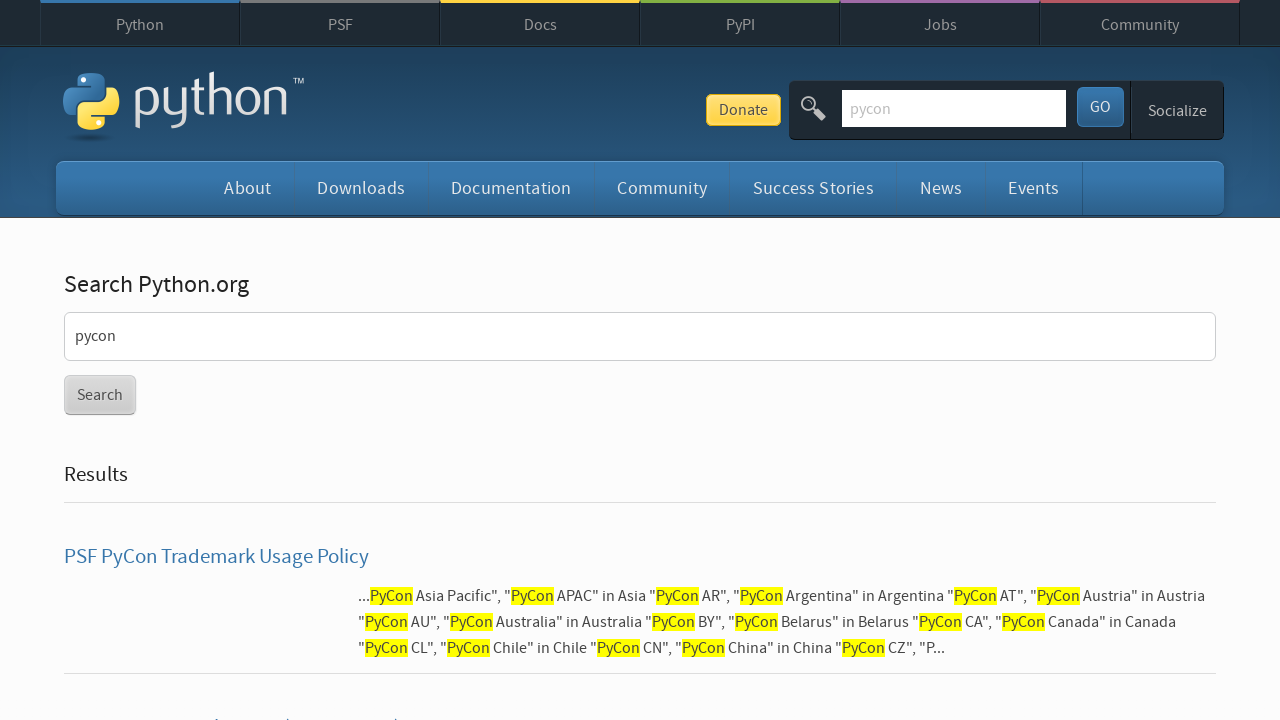

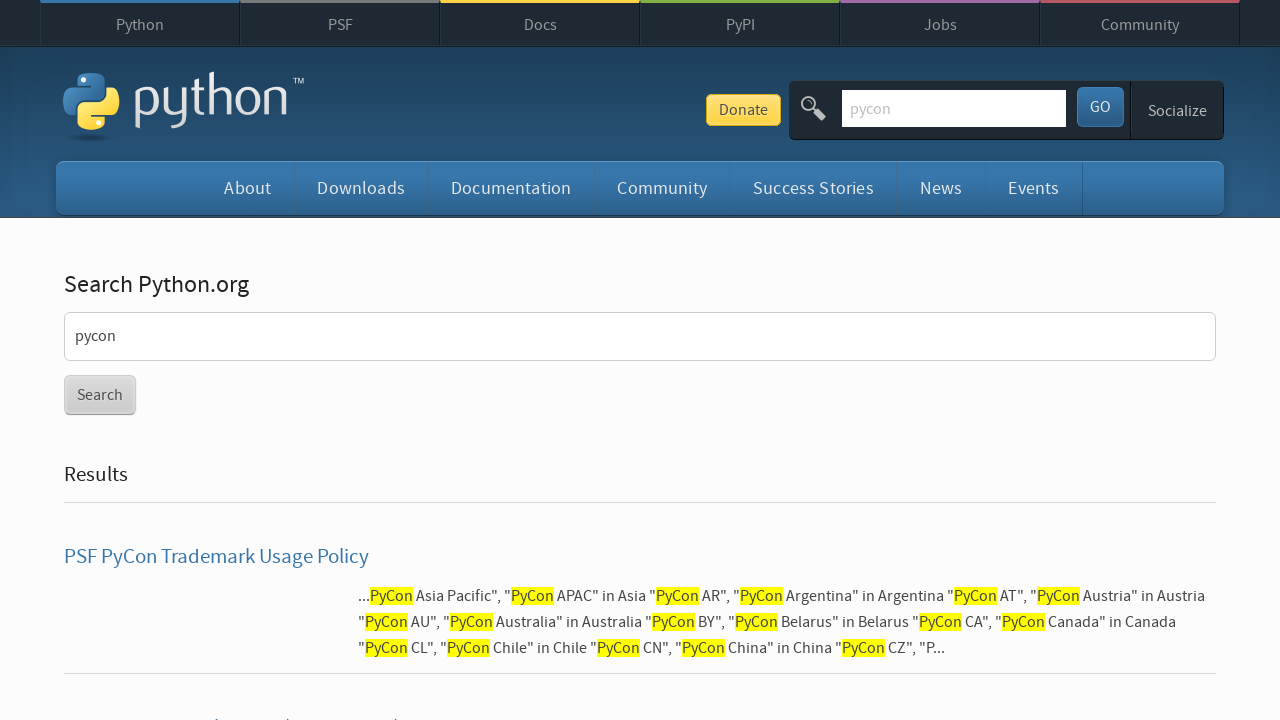